Tests that the register button remains disabled when username and password are filled but agreement checkbox is not checked.

Starting URL: https://victoretc.github.io/webelements_information/

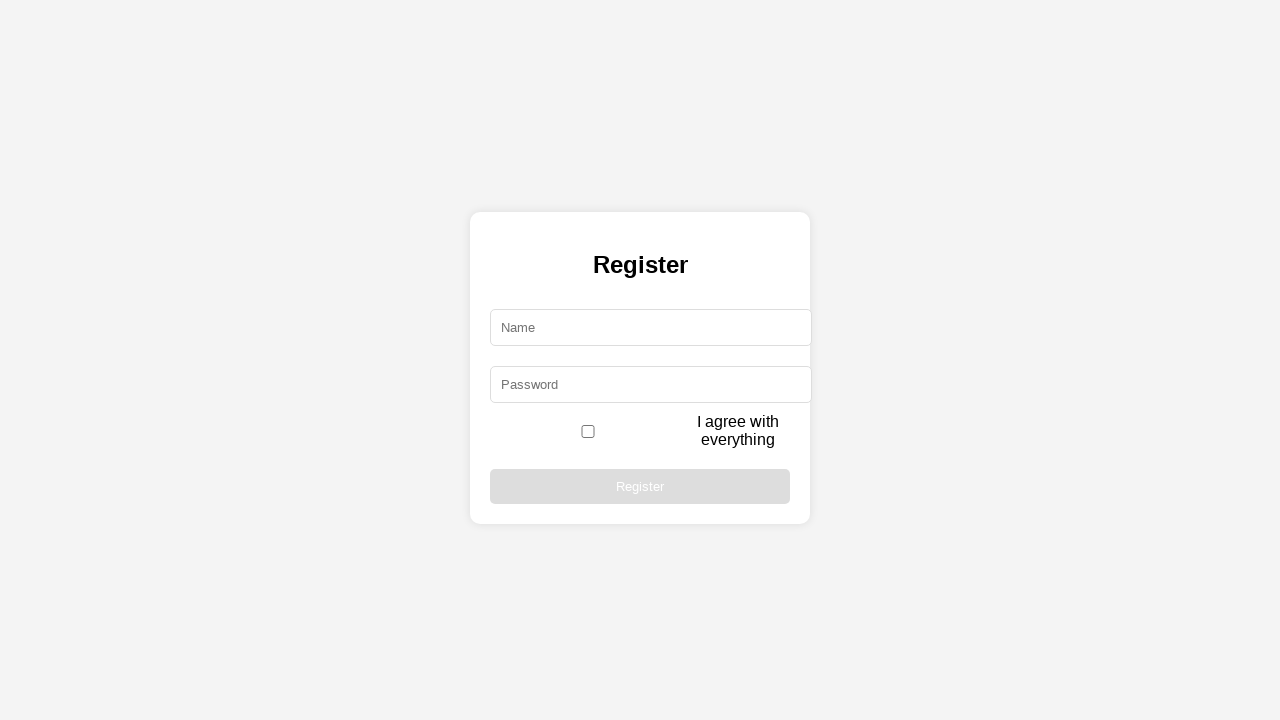

Filled username field with 'standard_user' on #username
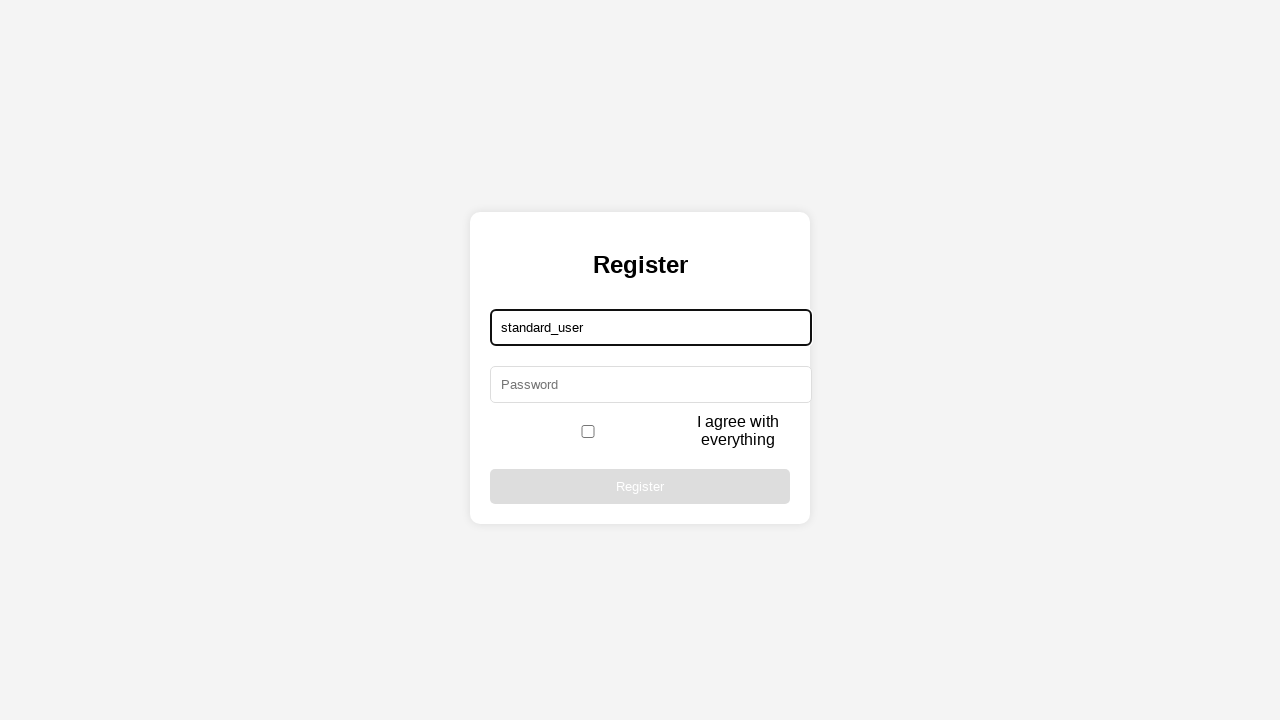

Filled password field with 'secret_sauce' on #password
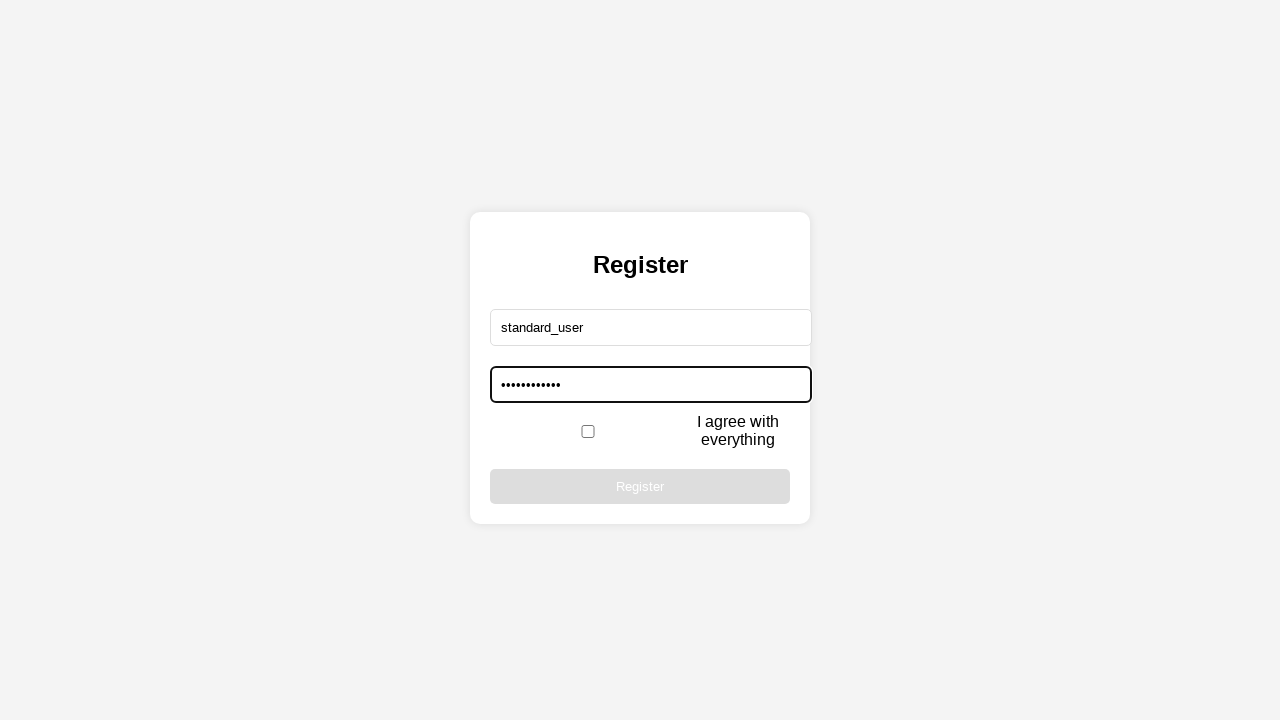

Verified register button remains disabled without agreement checkbox checked
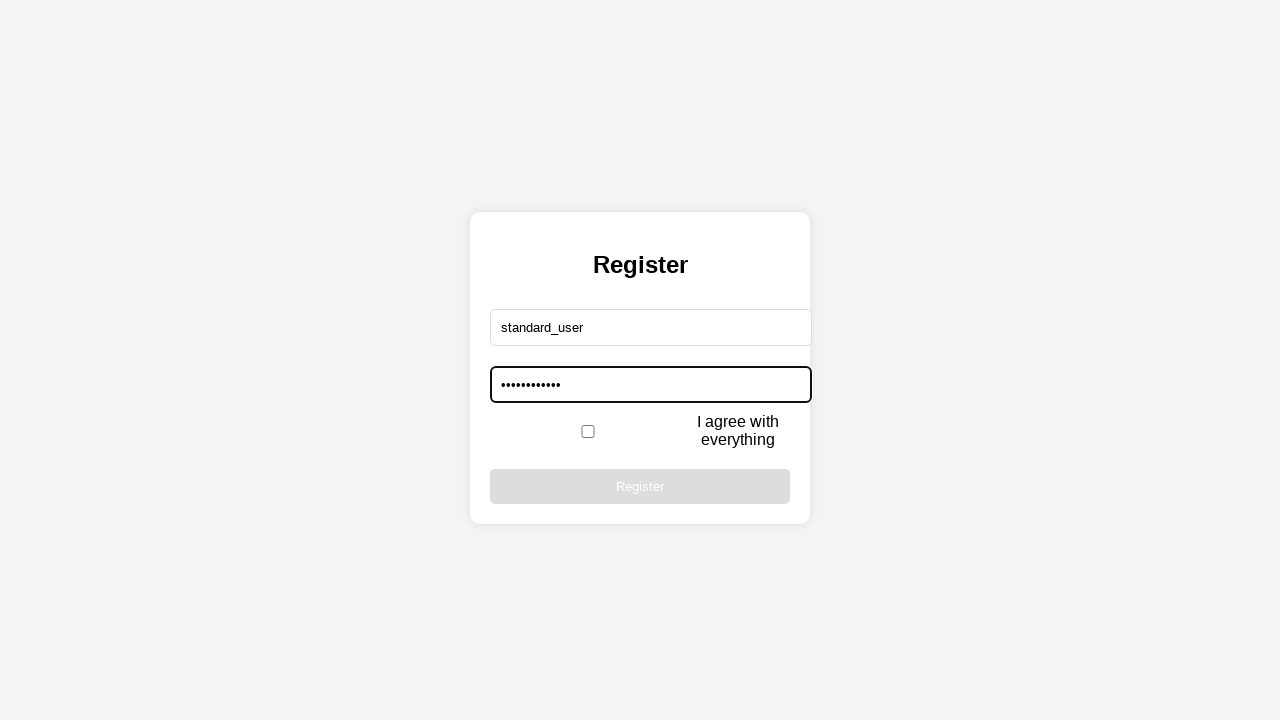

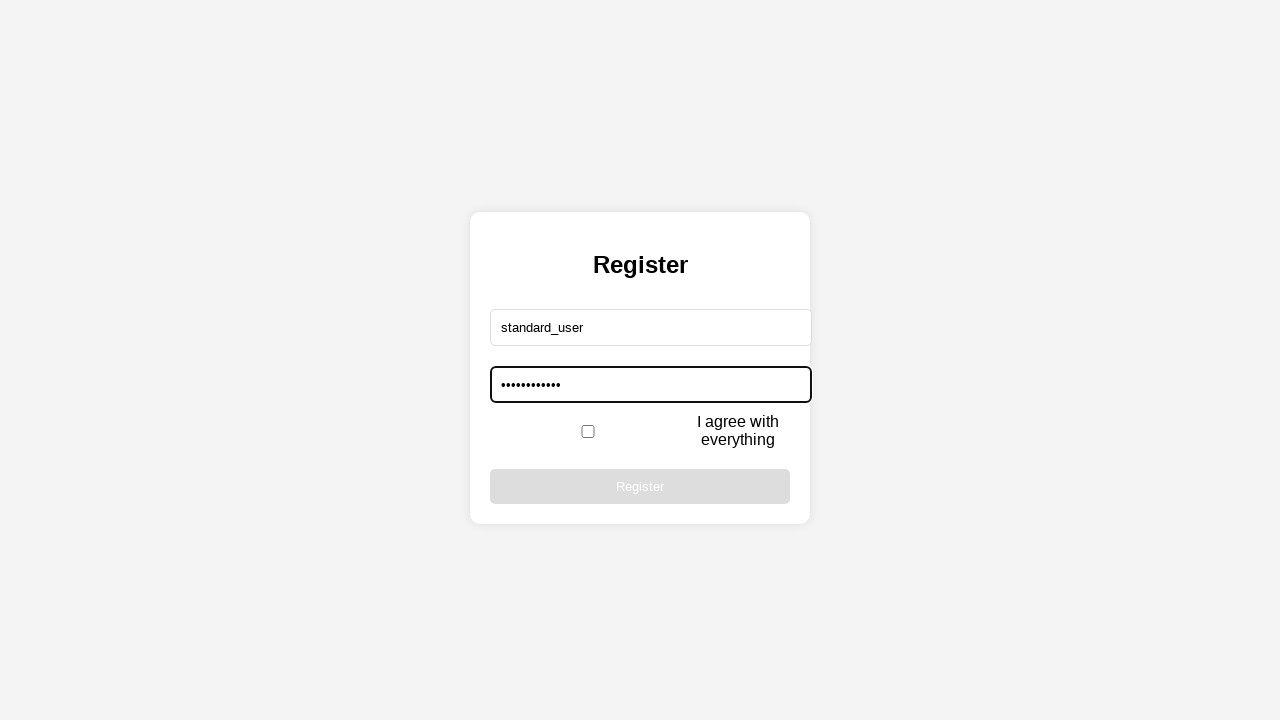